Tests that the input field accepts various characters including uppercase, lowercase, Korean, numbers, special characters, and spaces

Starting URL: https://demo.playwright.dev/todomvc

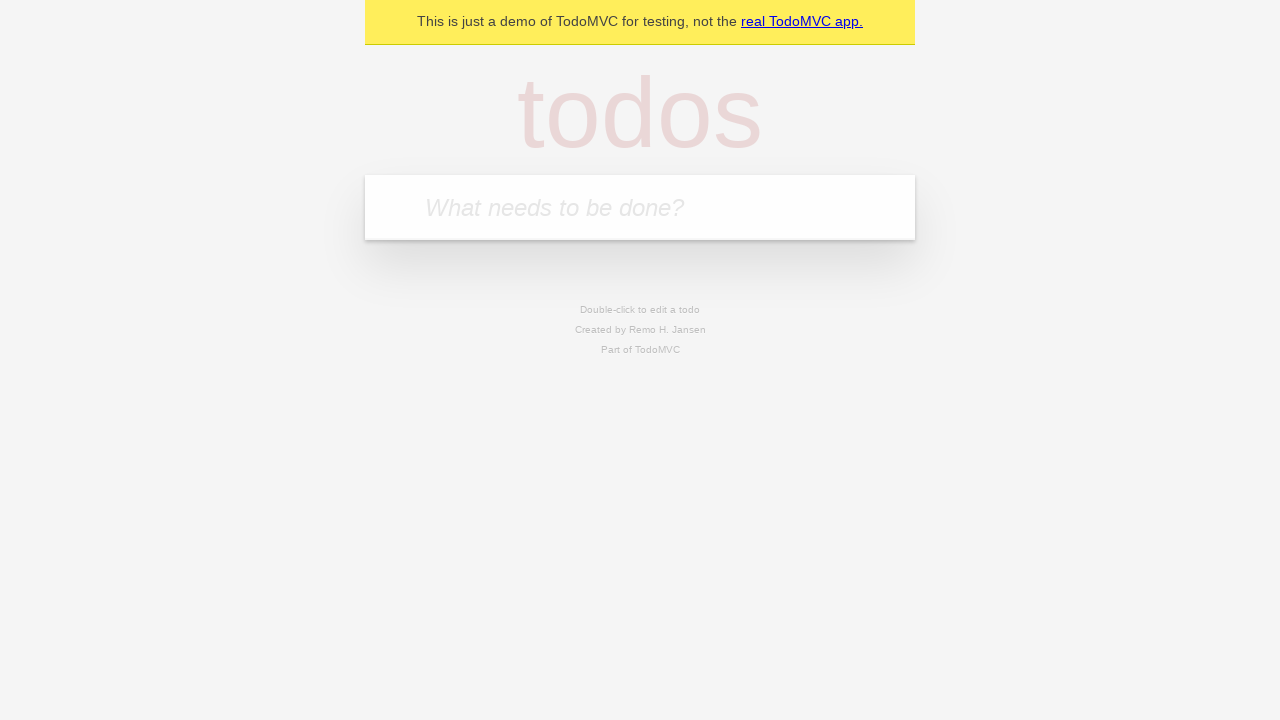

Filled input field with mixed characters (uppercase, lowercase, Korean, numbers, special characters, and spaces) on internal:attr=[placeholder="What needs to be done?"i]
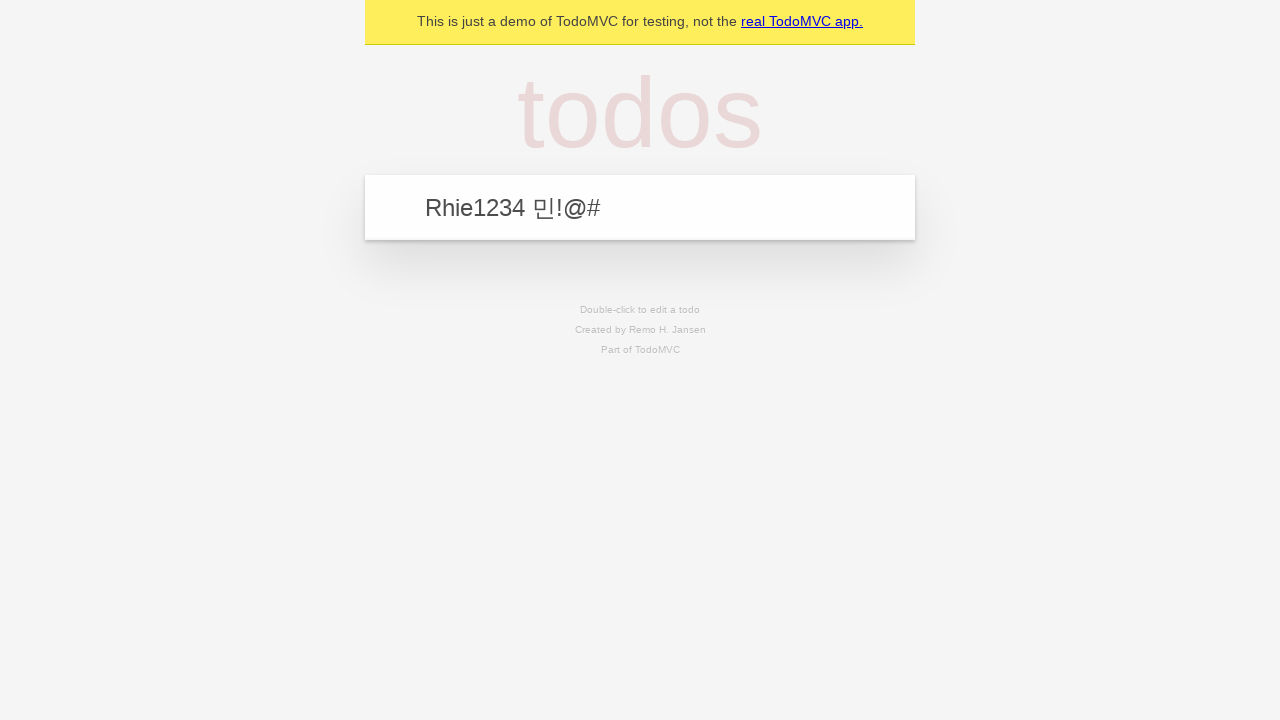

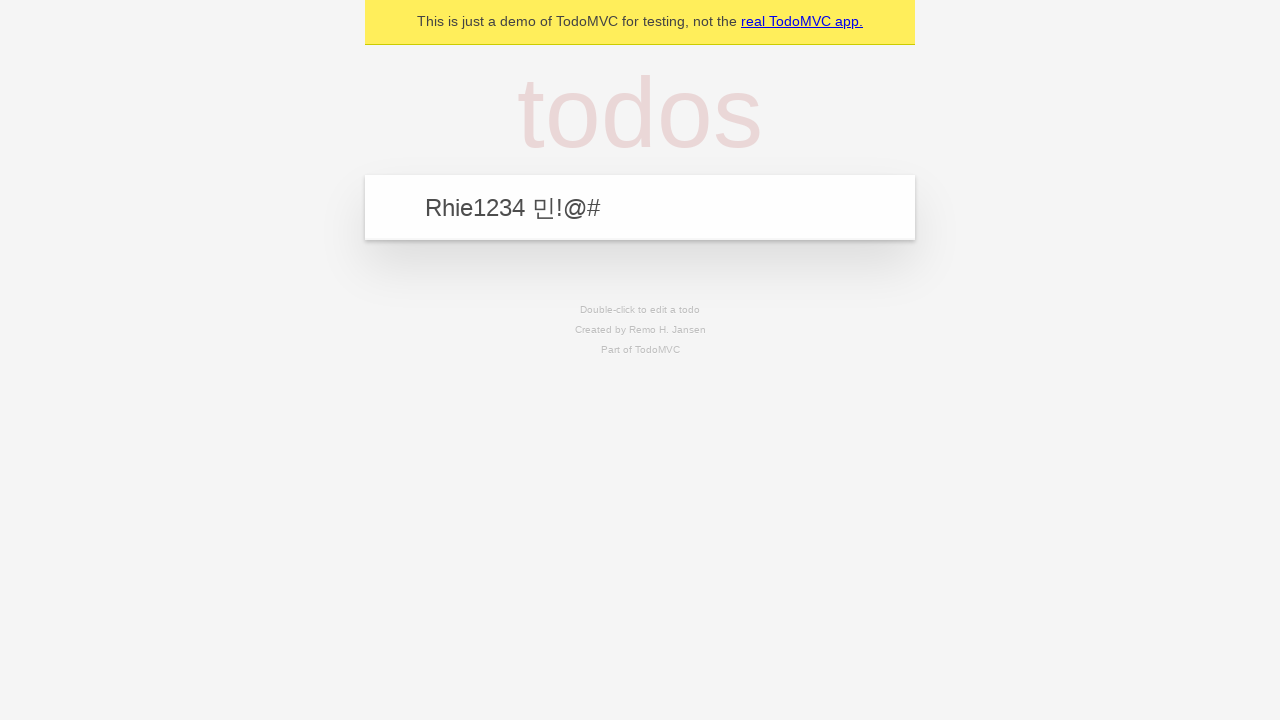